Tests the movie ticket booking form validation by entering 0 tickets, selecting ticket class and user status, entering a promo code, clicking Book Now, and verifying that an error message appears indicating tickets must be between 1 and 10.

Starting URL: https://muntasir101.github.io/Movie-Ticket-Booking/

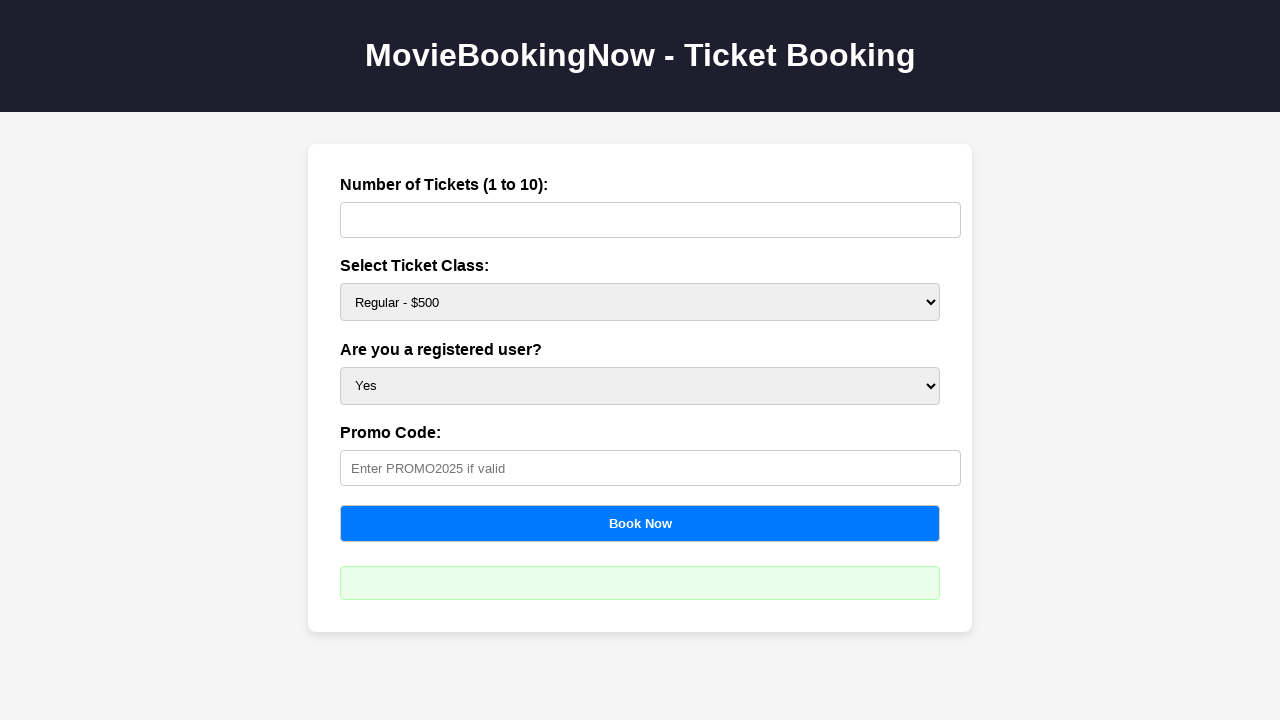

Waited for tickets input field to be available
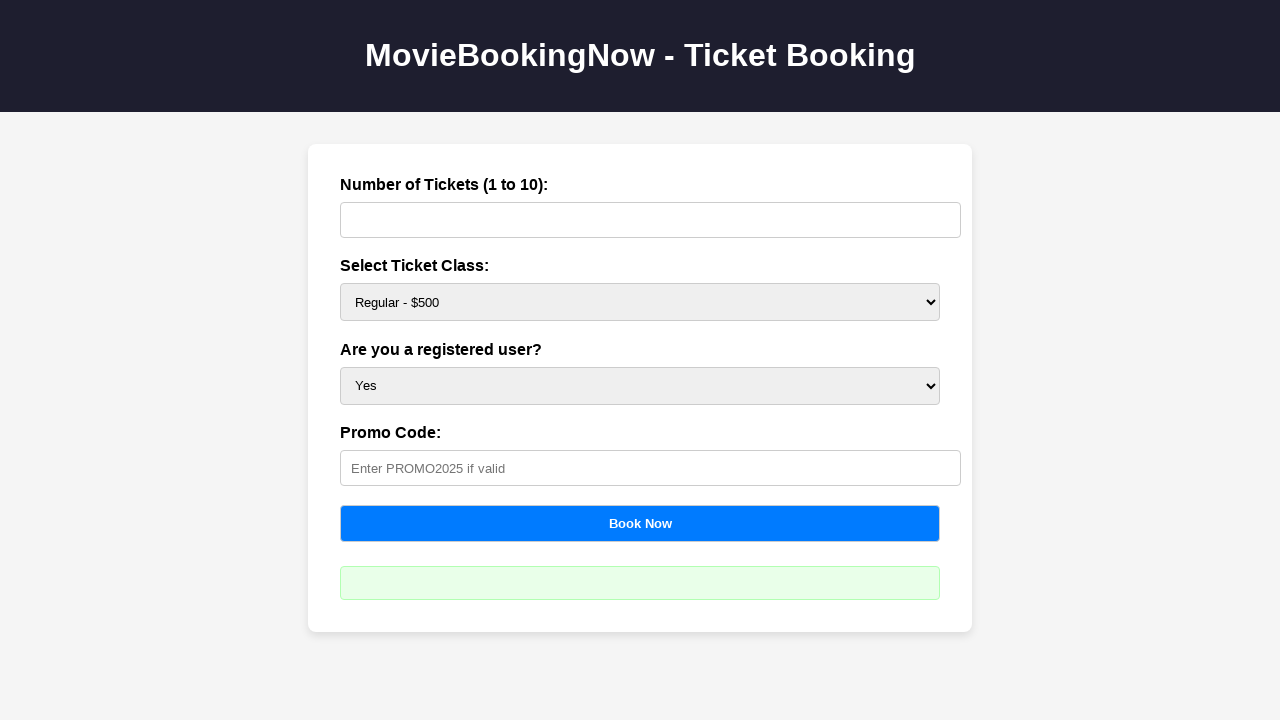

Filled tickets field with invalid value '0' on #tickets
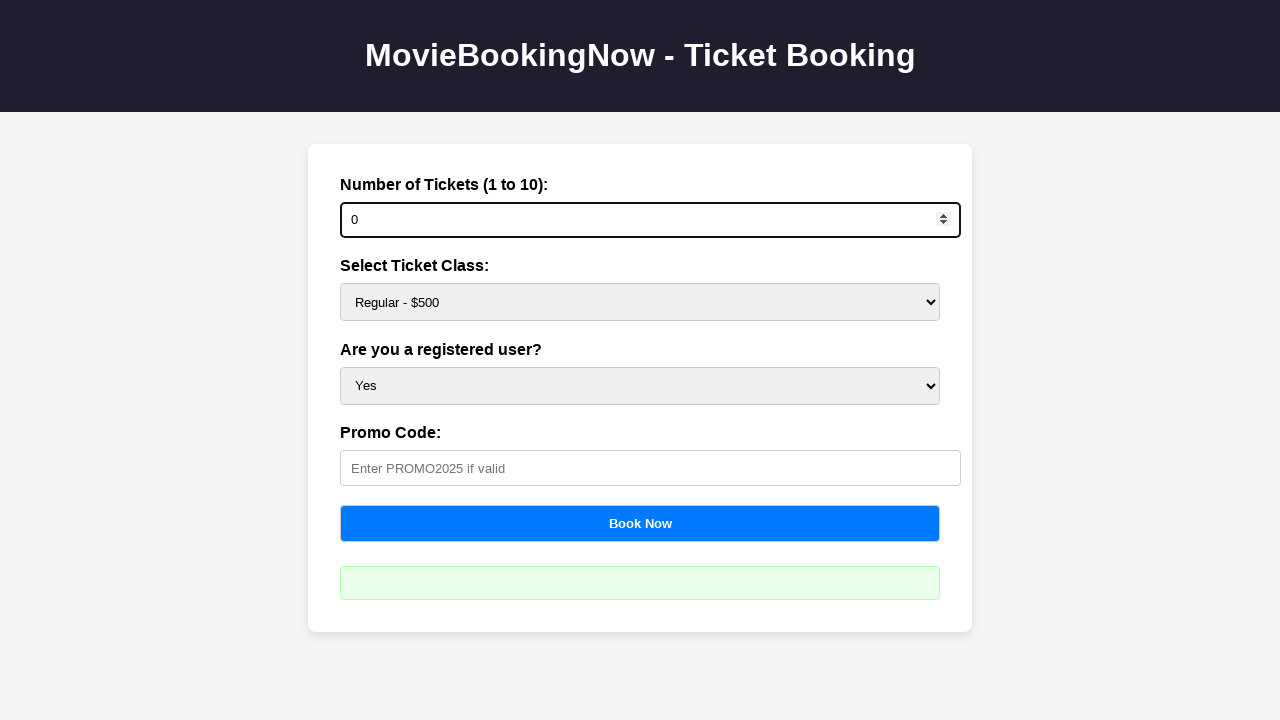

Waited for ticket class dropdown to be available
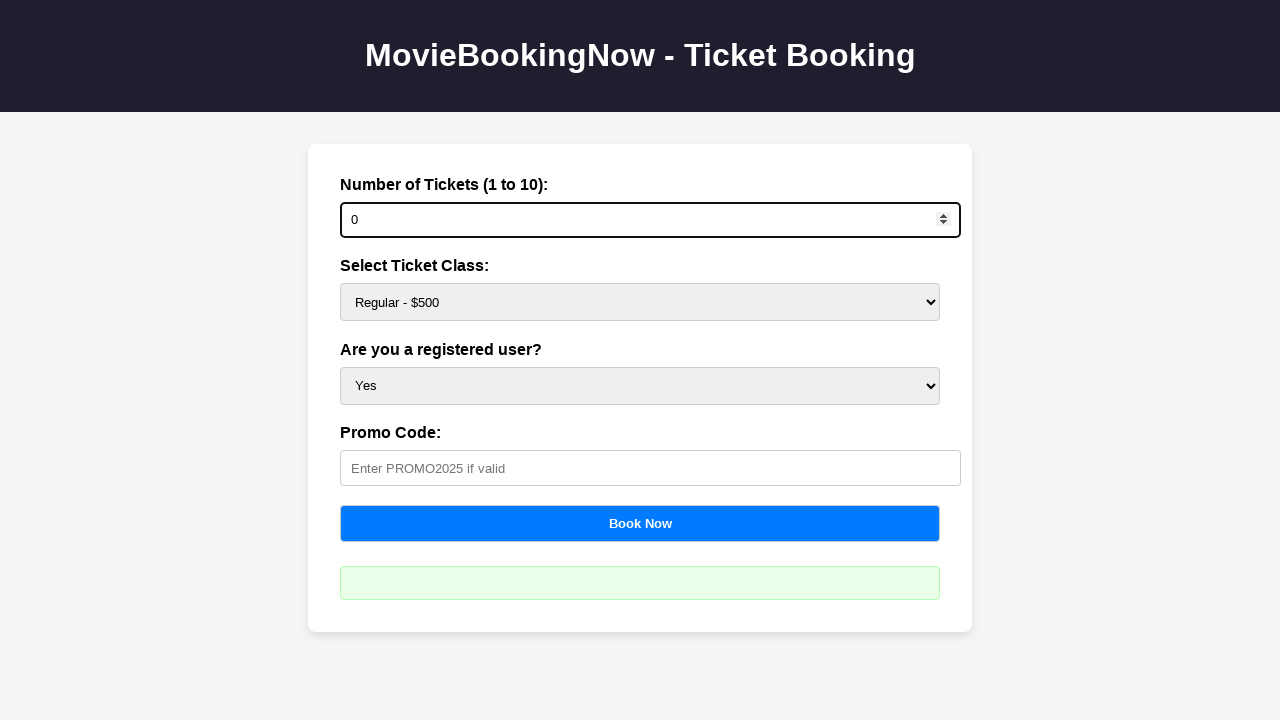

Selected Platinum ticket class ($1500) on #price
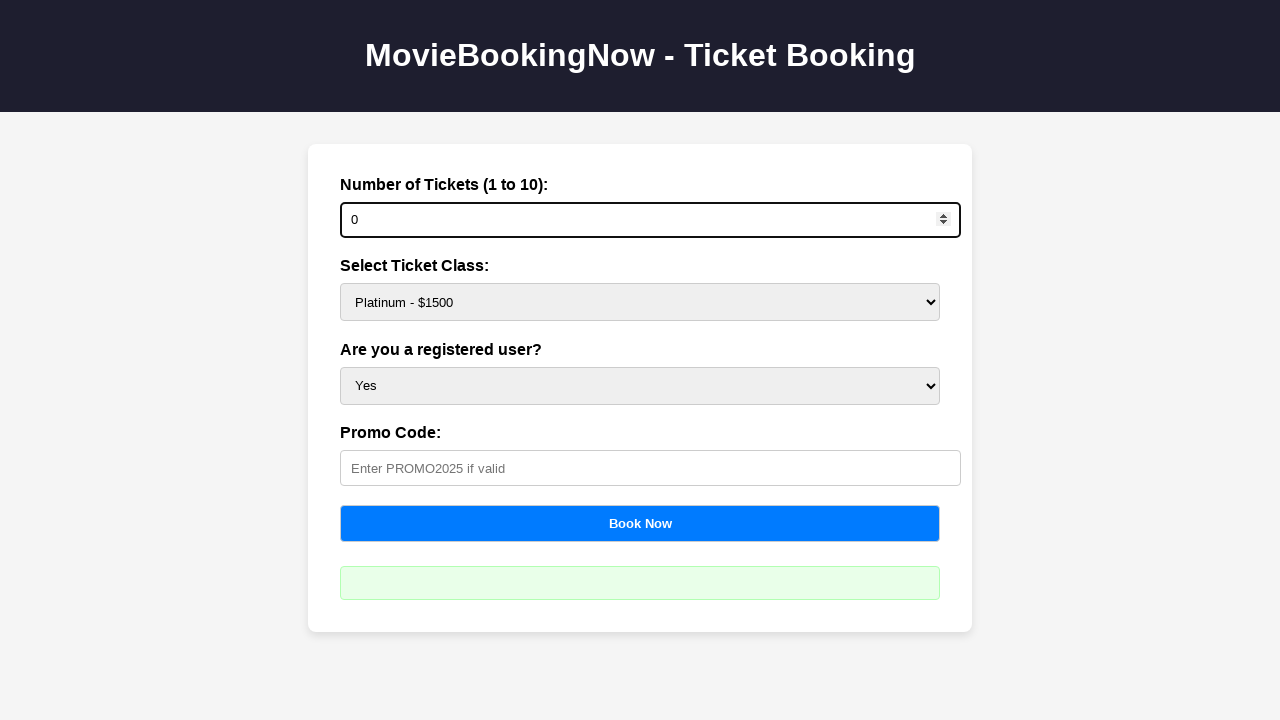

Waited for user status dropdown to be available
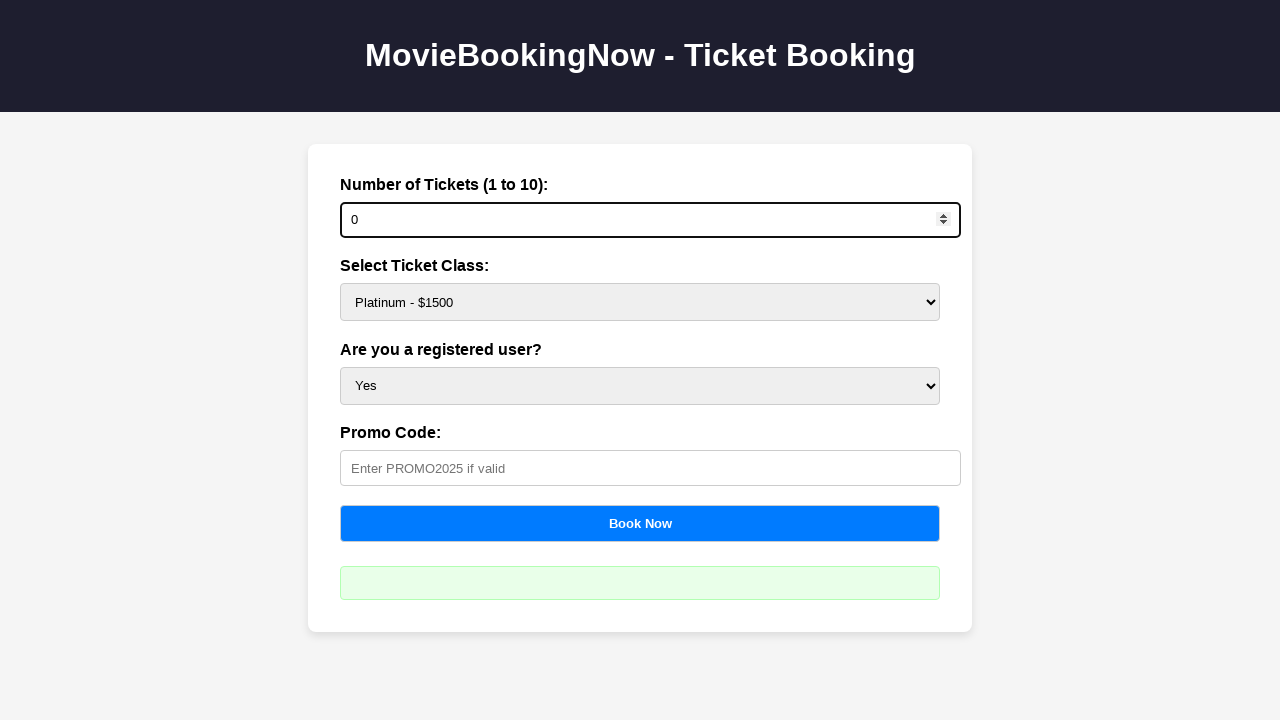

Selected 'Yes' for registered user status on #user
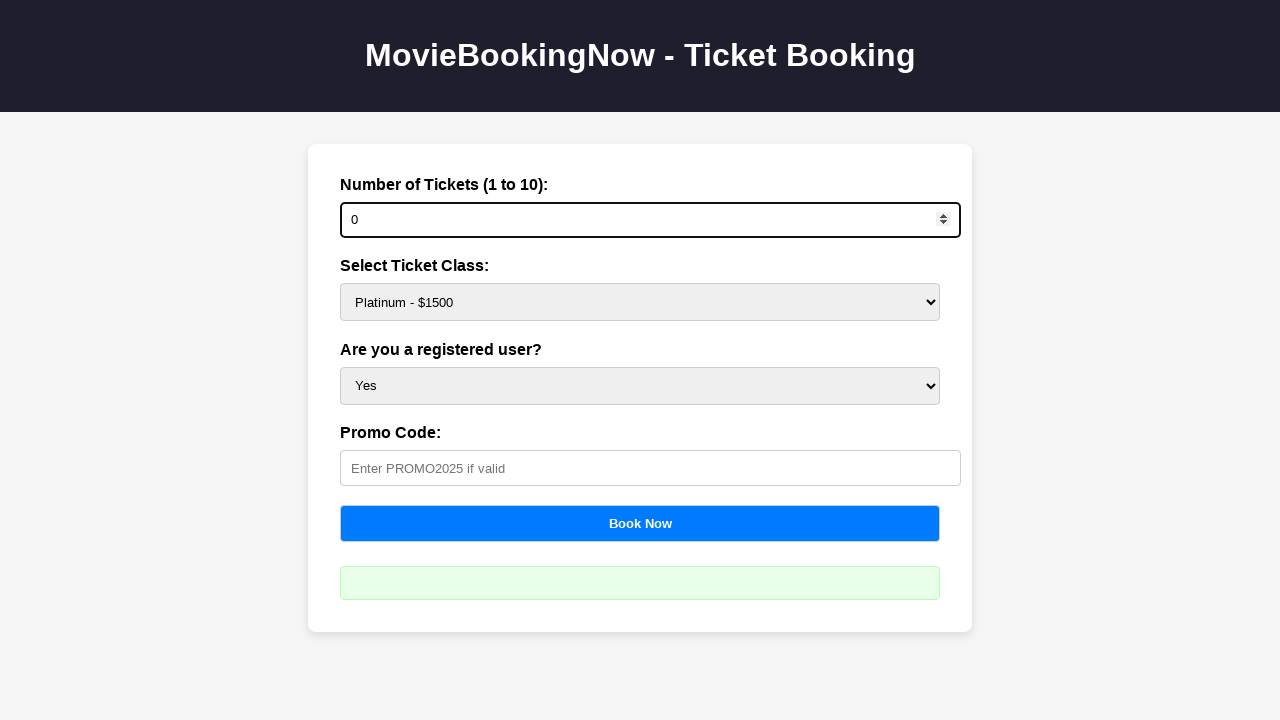

Waited for promo code input field to be available
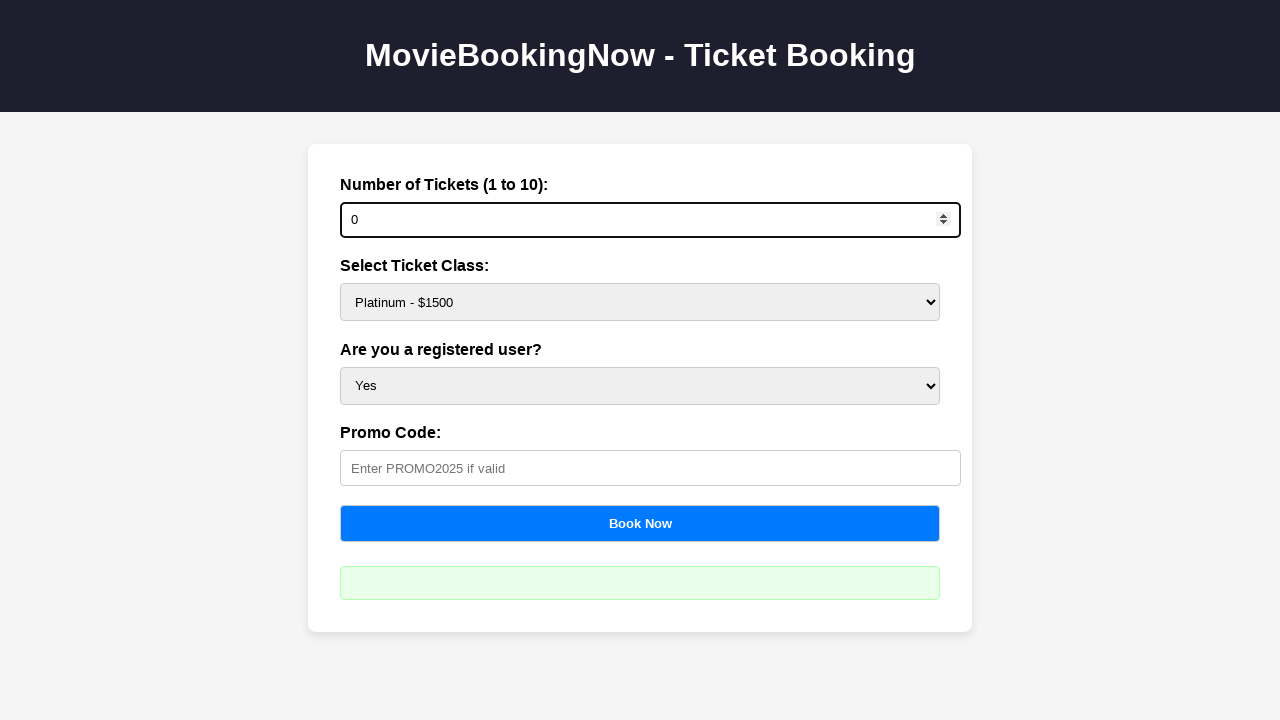

Filled promo code field with 'PROMO2025' on #promo
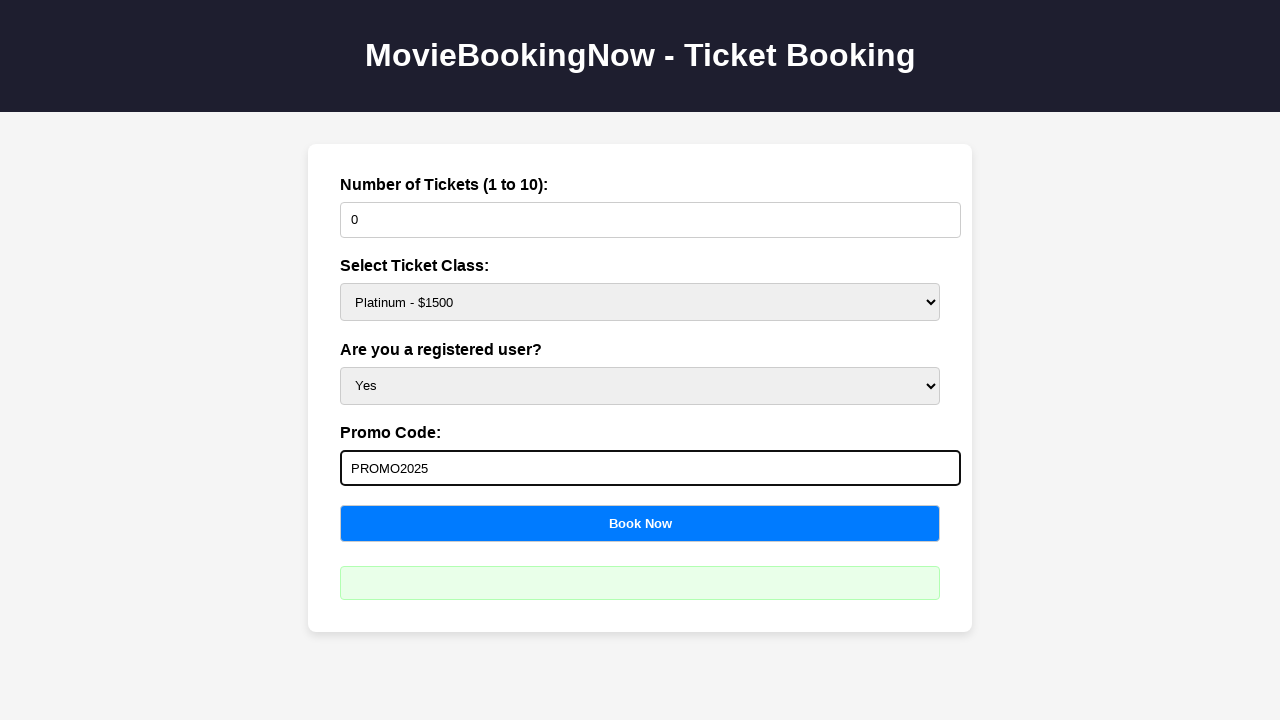

Clicked the 'Book Now' button at (640, 523) on button[onclick='calculateBooking()']
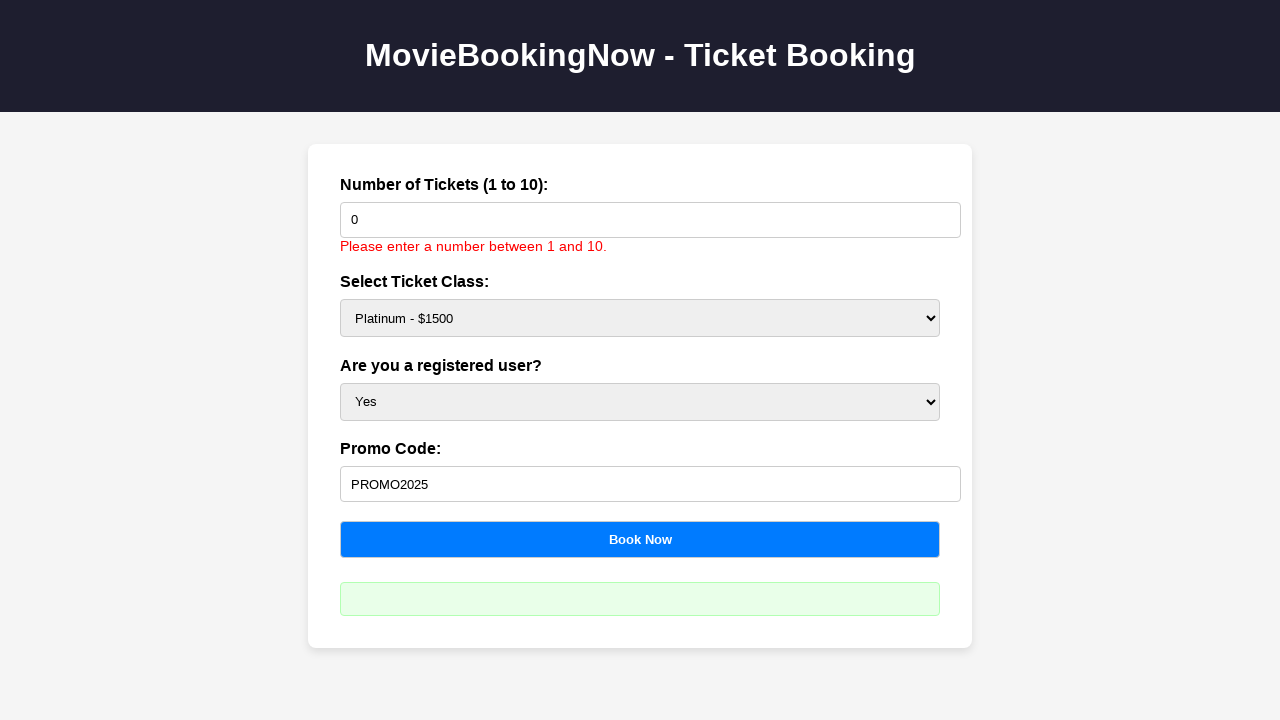

Waited for ticket validation error message to appear
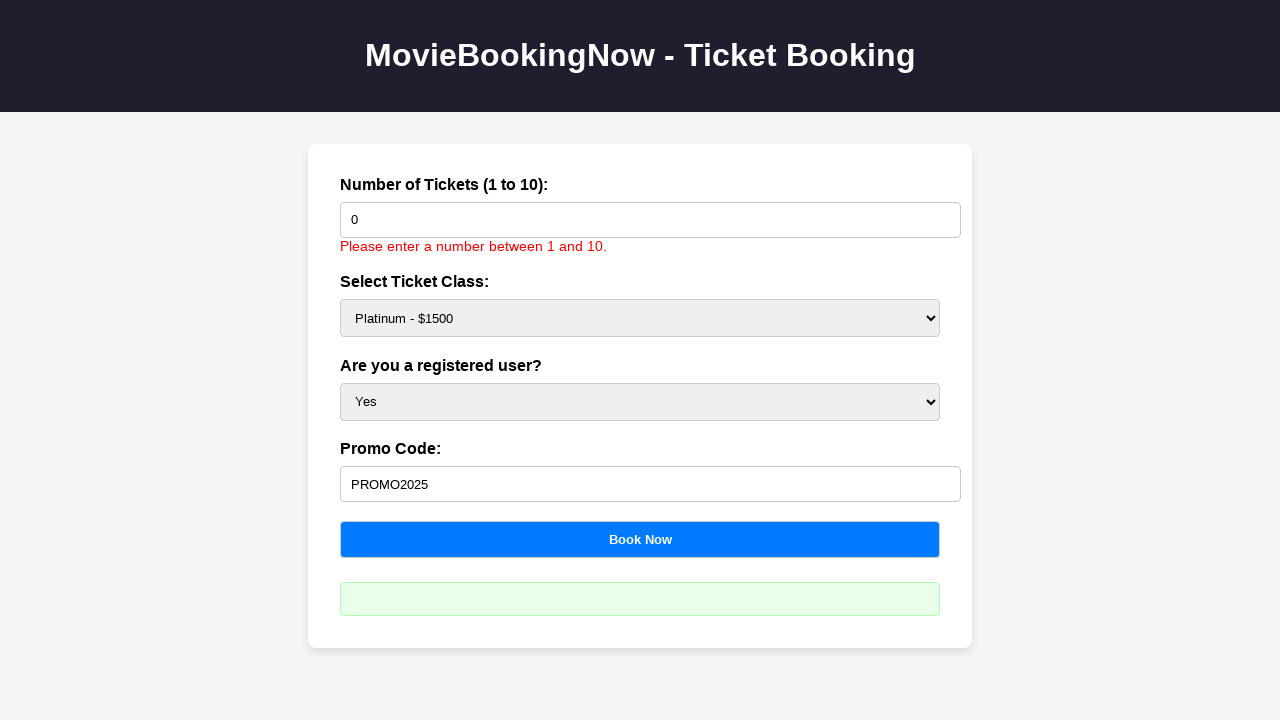

Retrieved error message text: 'Please enter a number between 1 and 10.'
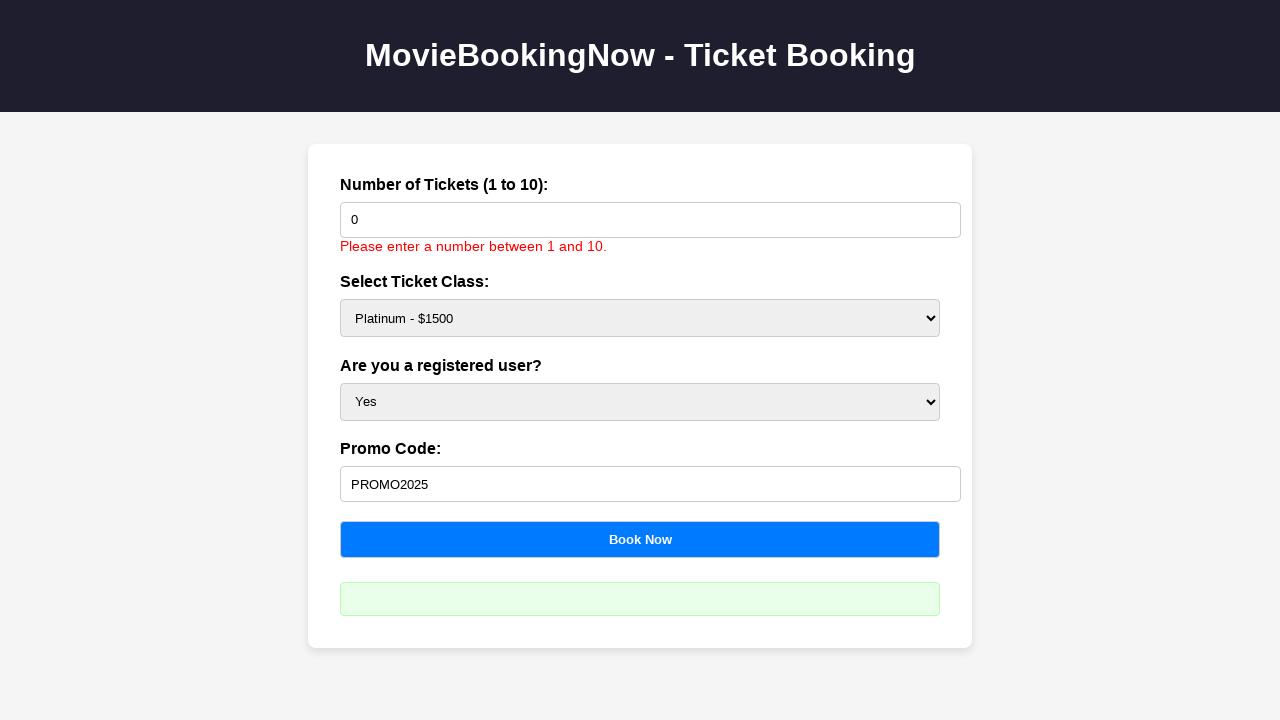

Verified that error message matches expected validation text
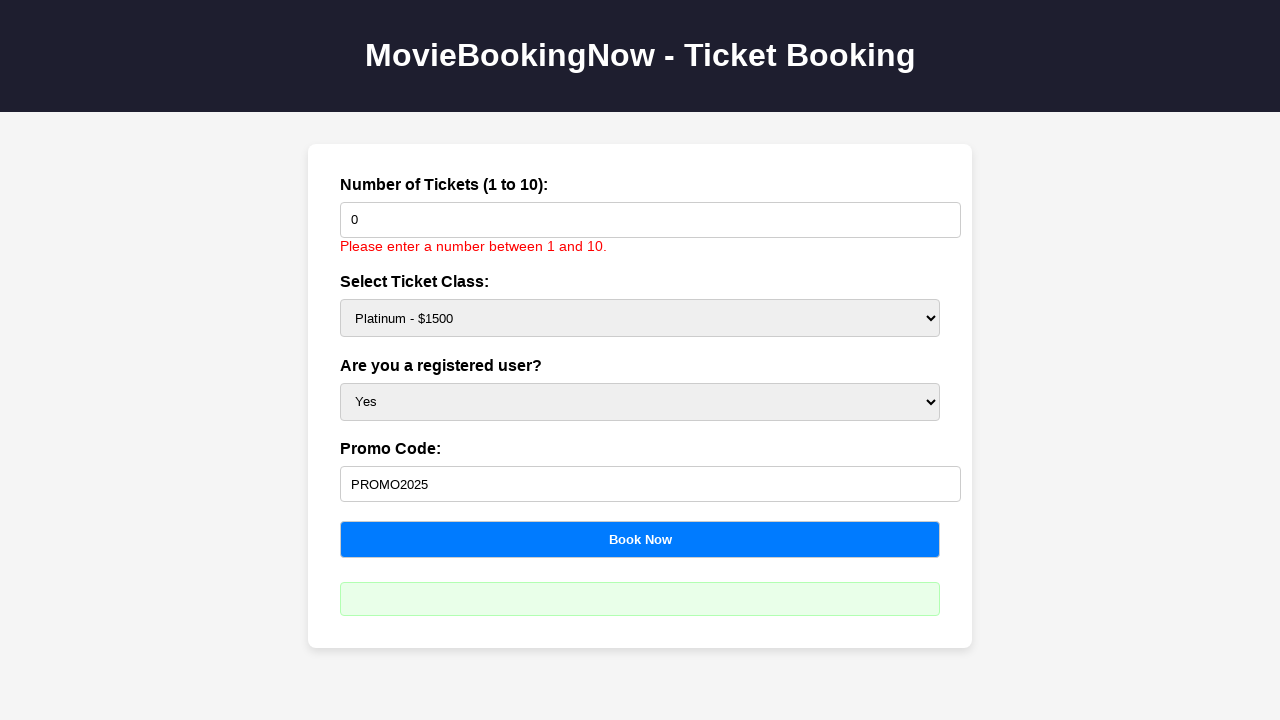

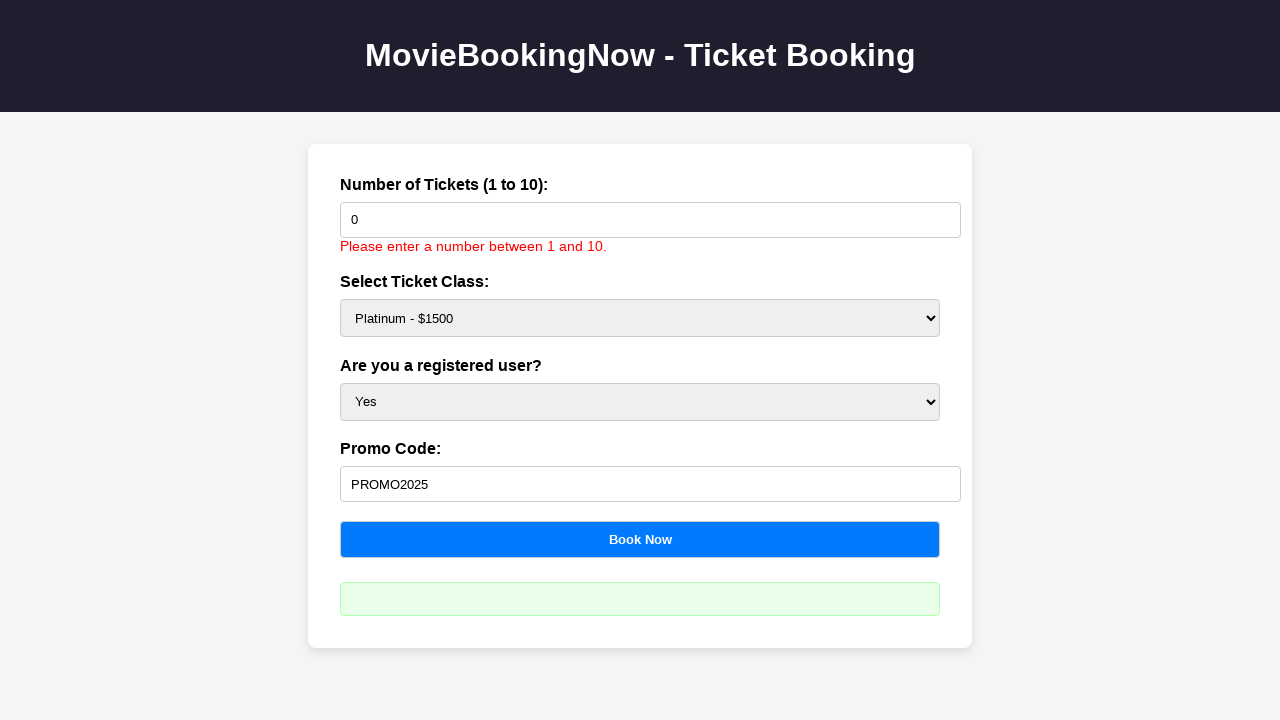